Tests the progress bar functionality by clicking start, waiting for it to reach 100% using explicit waits, and then clicking reset.

Starting URL: https://demoqa.com/progress-bar

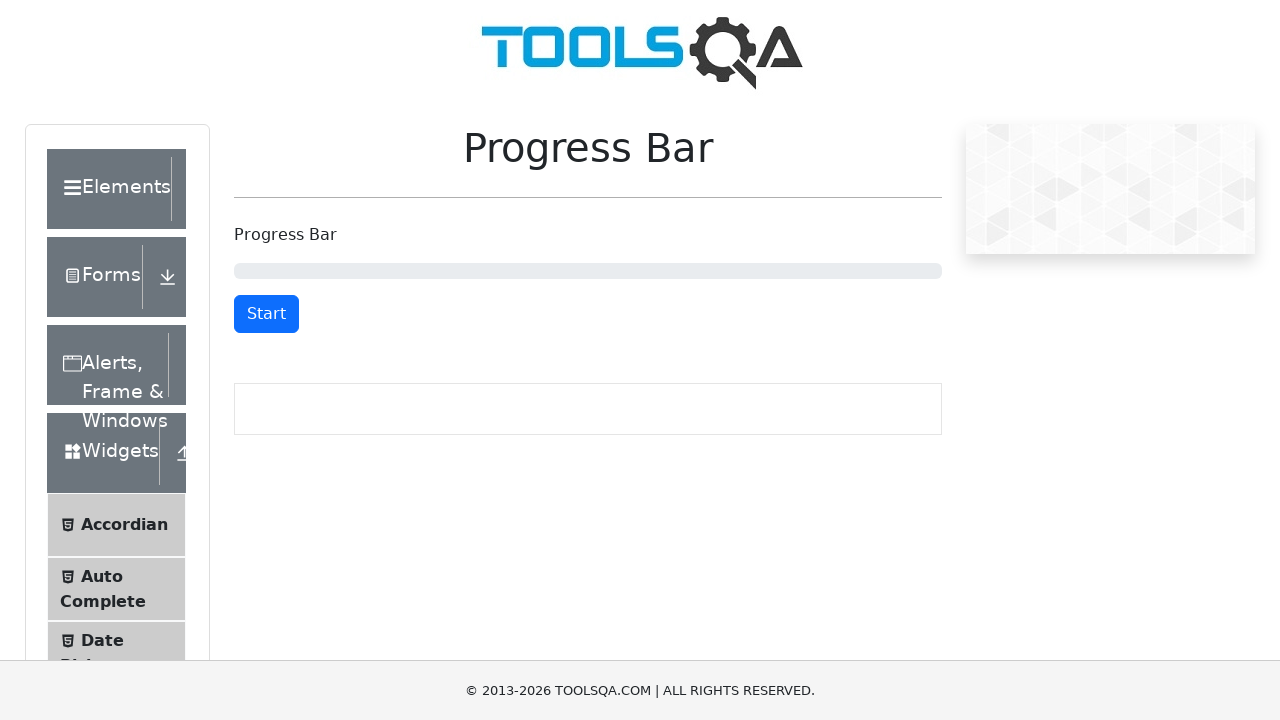

Clicked start button to begin progress bar at (266, 314) on #startStopButton
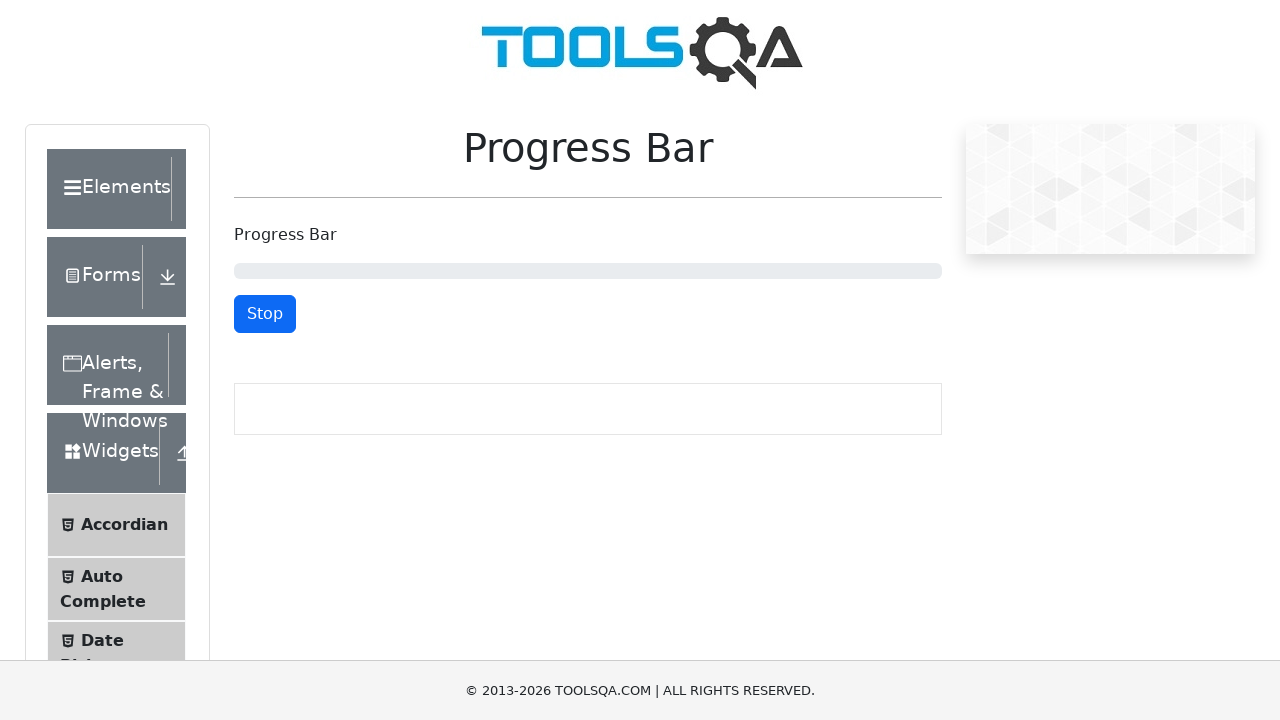

Progress bar reached 100%
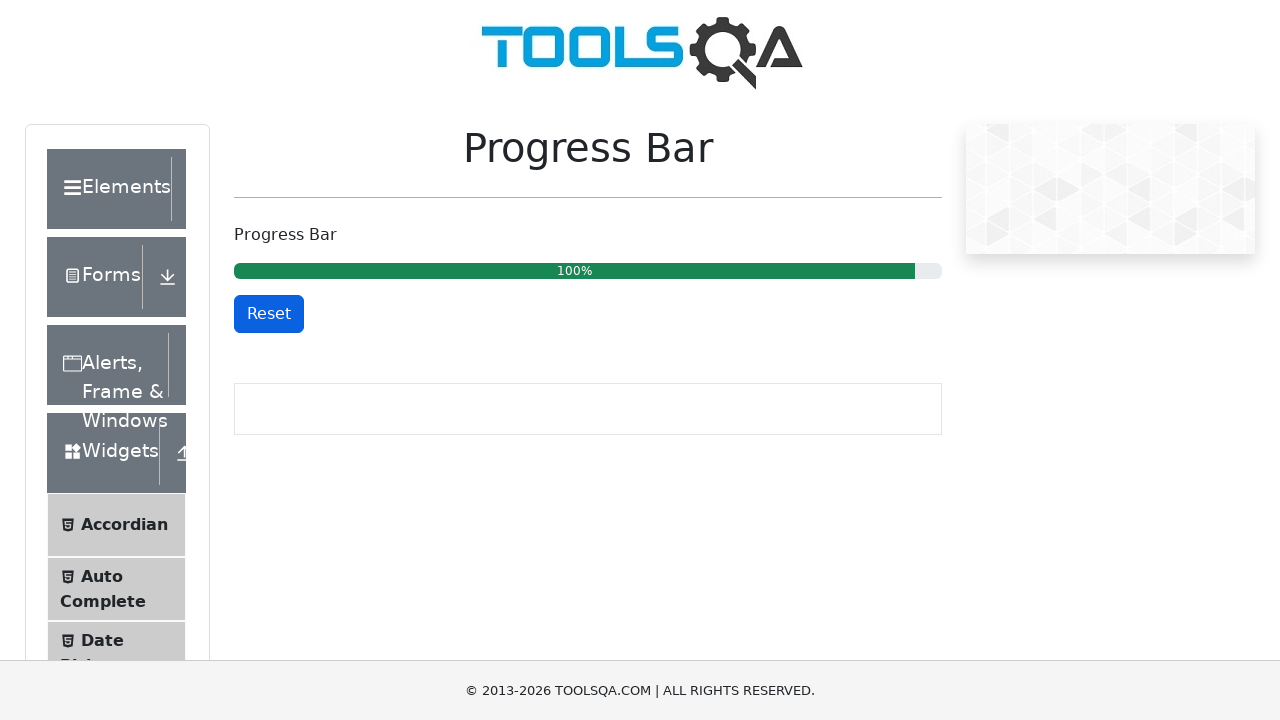

Clicked reset button to reset progress bar at (269, 314) on #resetButton
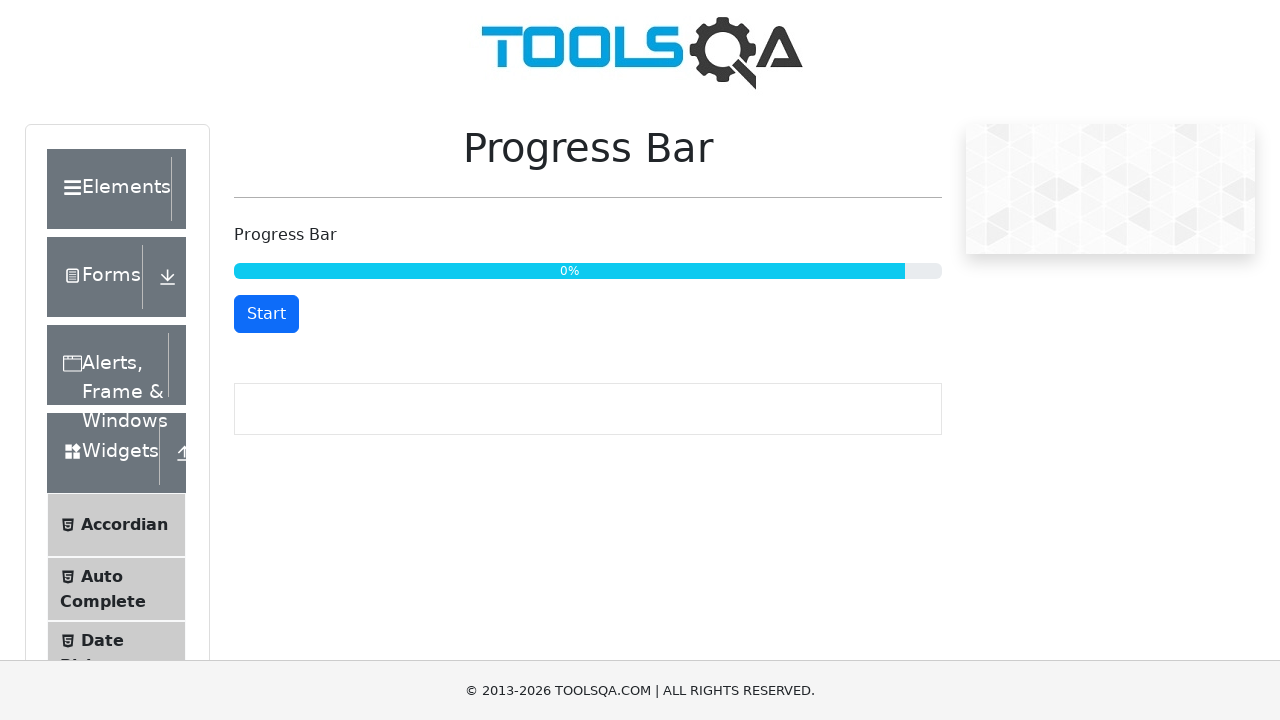

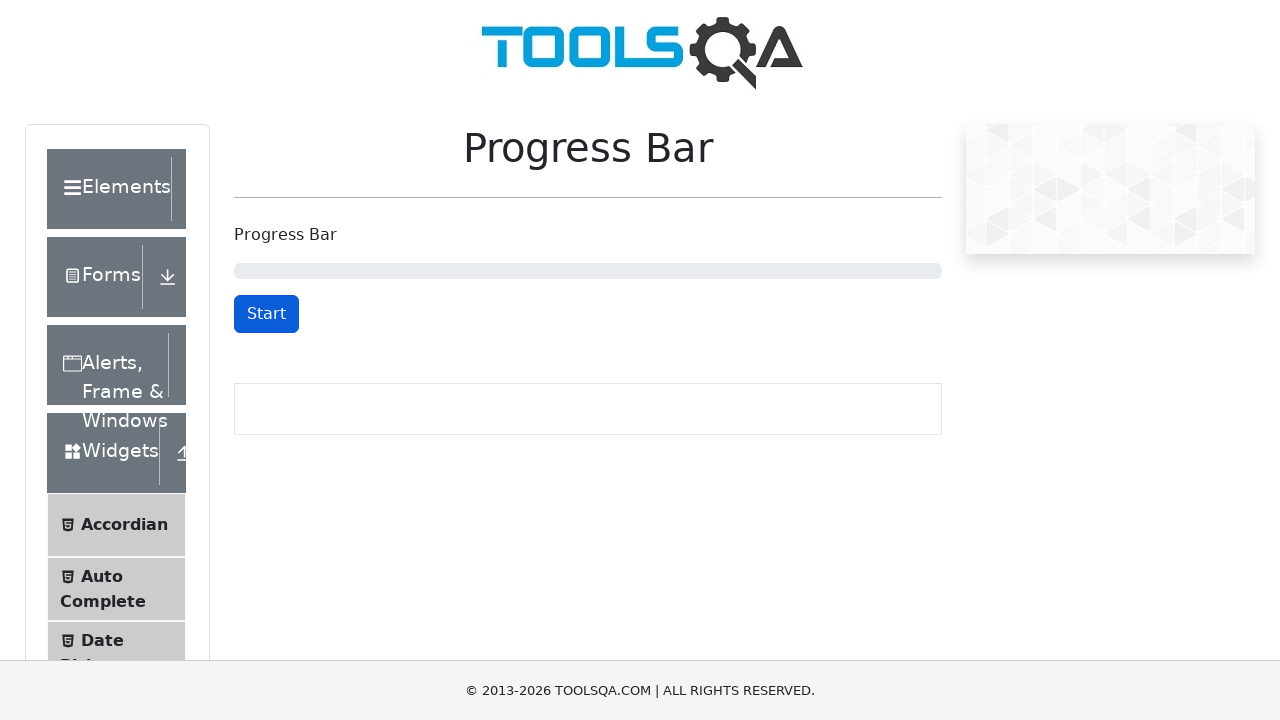